Tests the Puradak chicken store locator page by selecting a region from the dropdown, verifying store results are displayed, and navigating through pagination.

Starting URL: https://puradakchicken.com/startup/store.asp

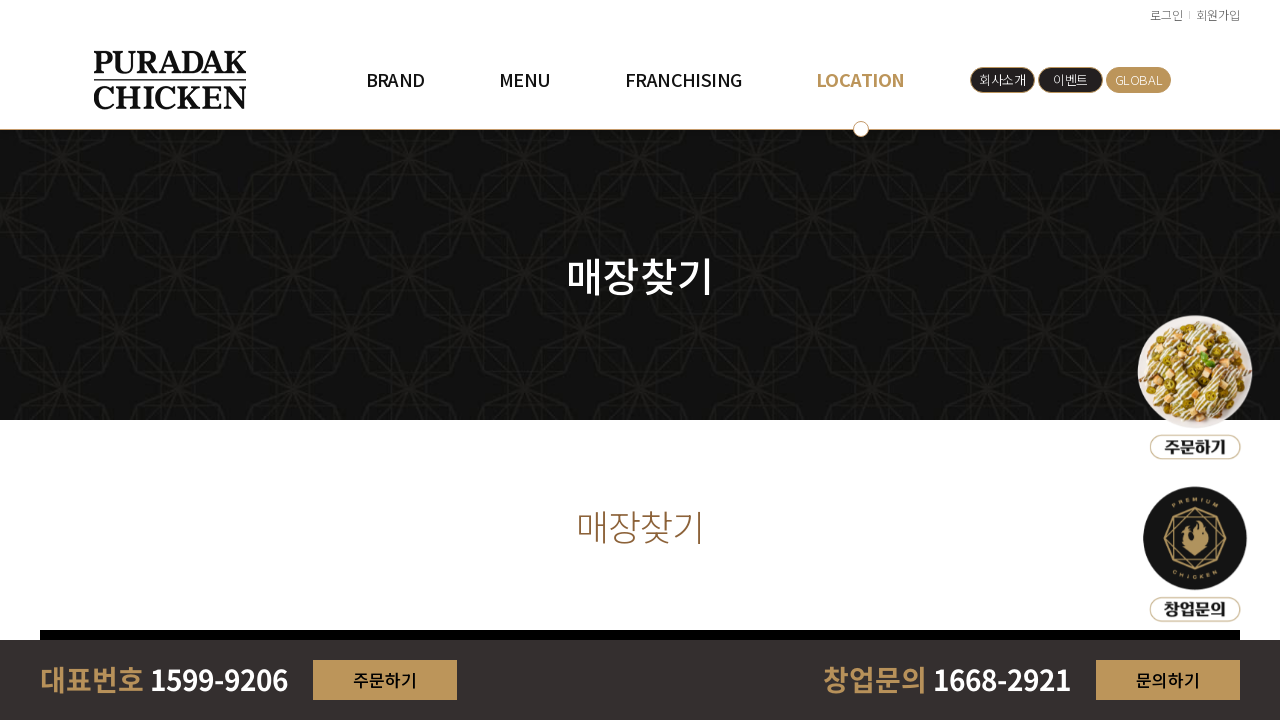

Waited for region dropdown to load
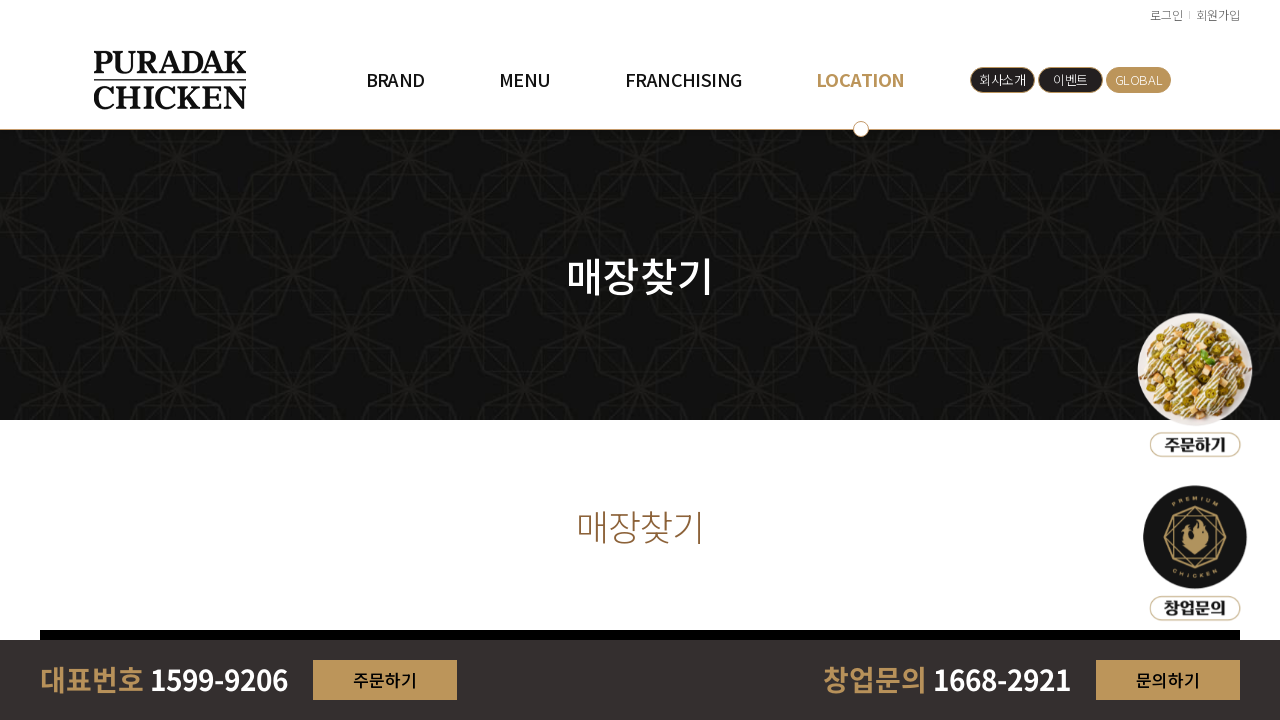

Selected first region option from dropdown on #areaidx
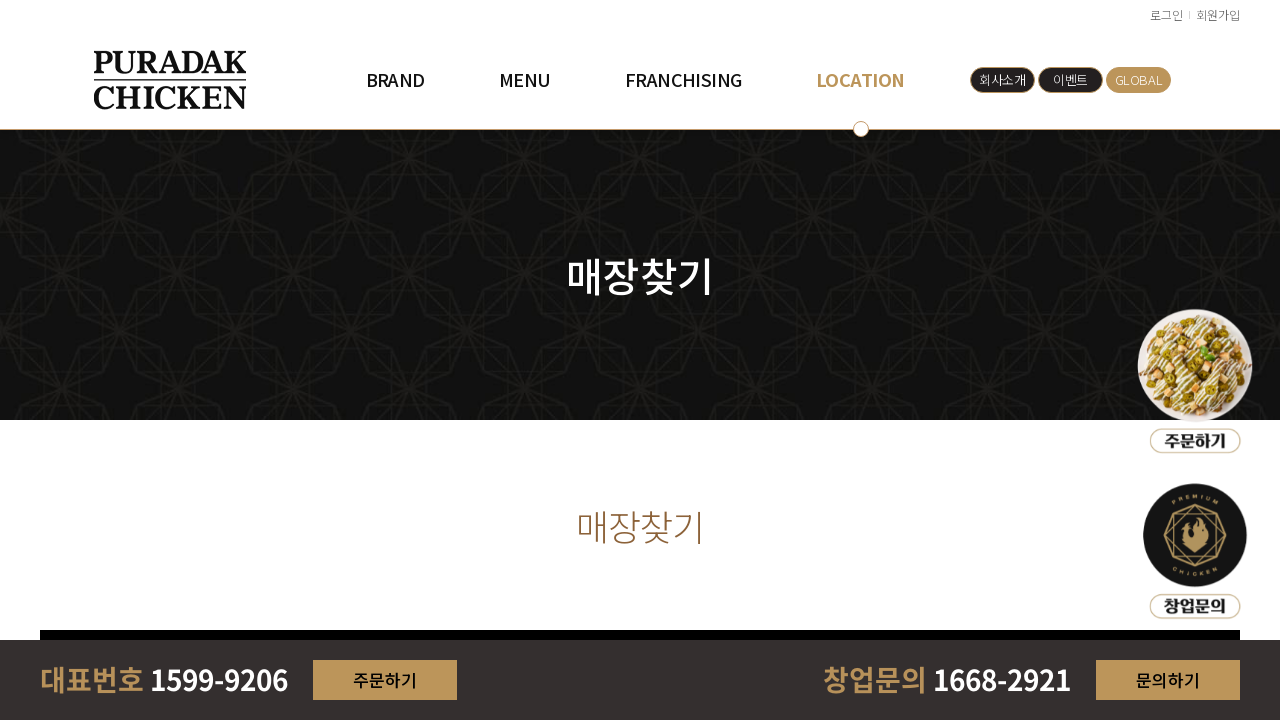

Waited for result count element to load
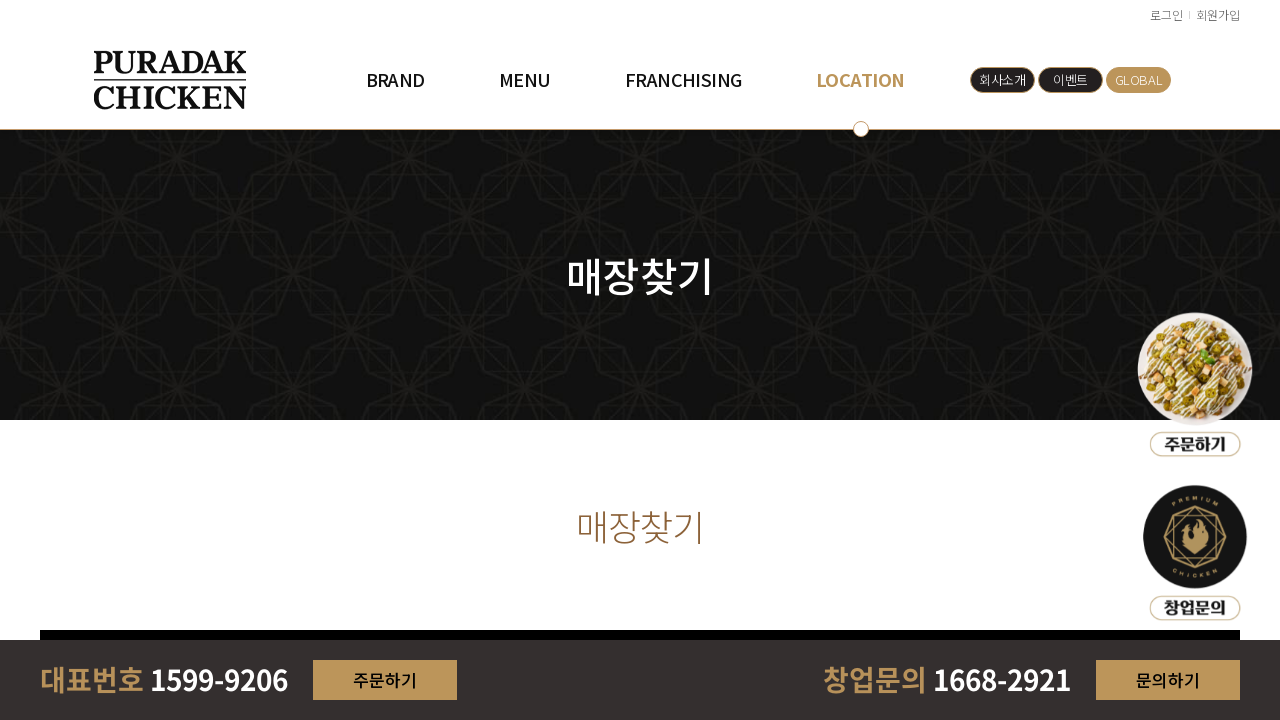

Verified store results are displayed
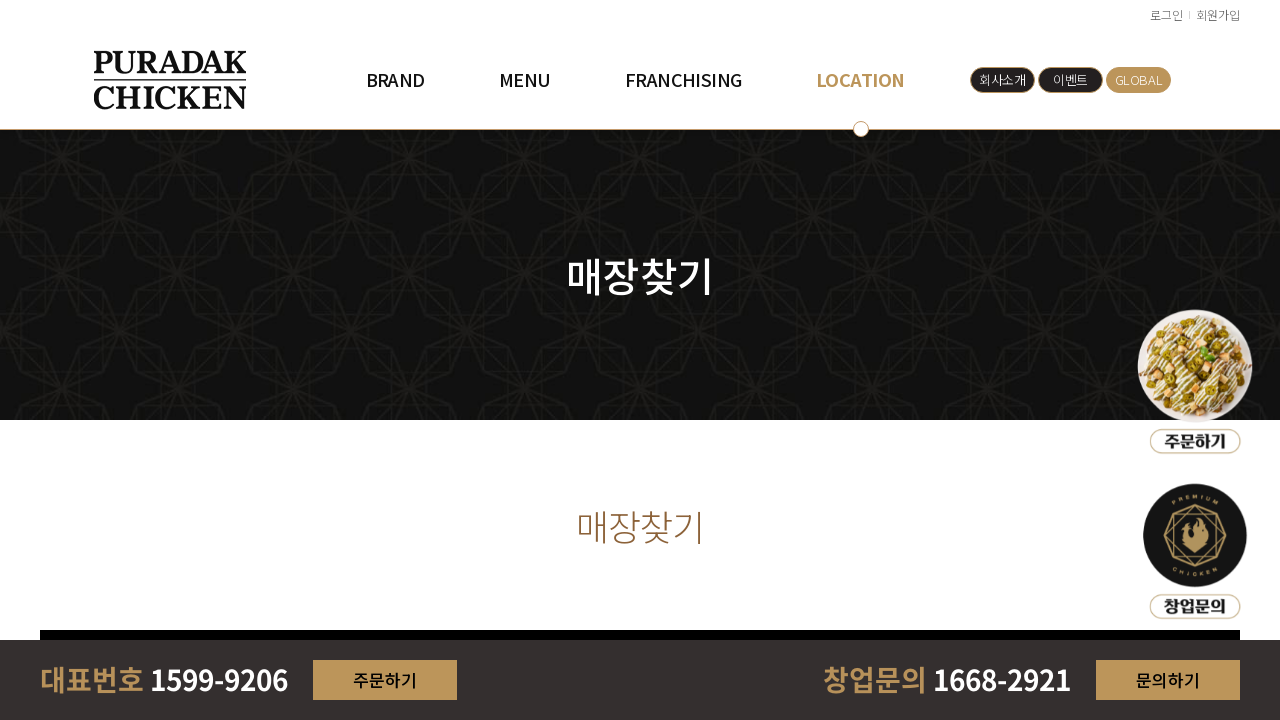

Clicked next button to navigate to next page at (350, 360) on .next
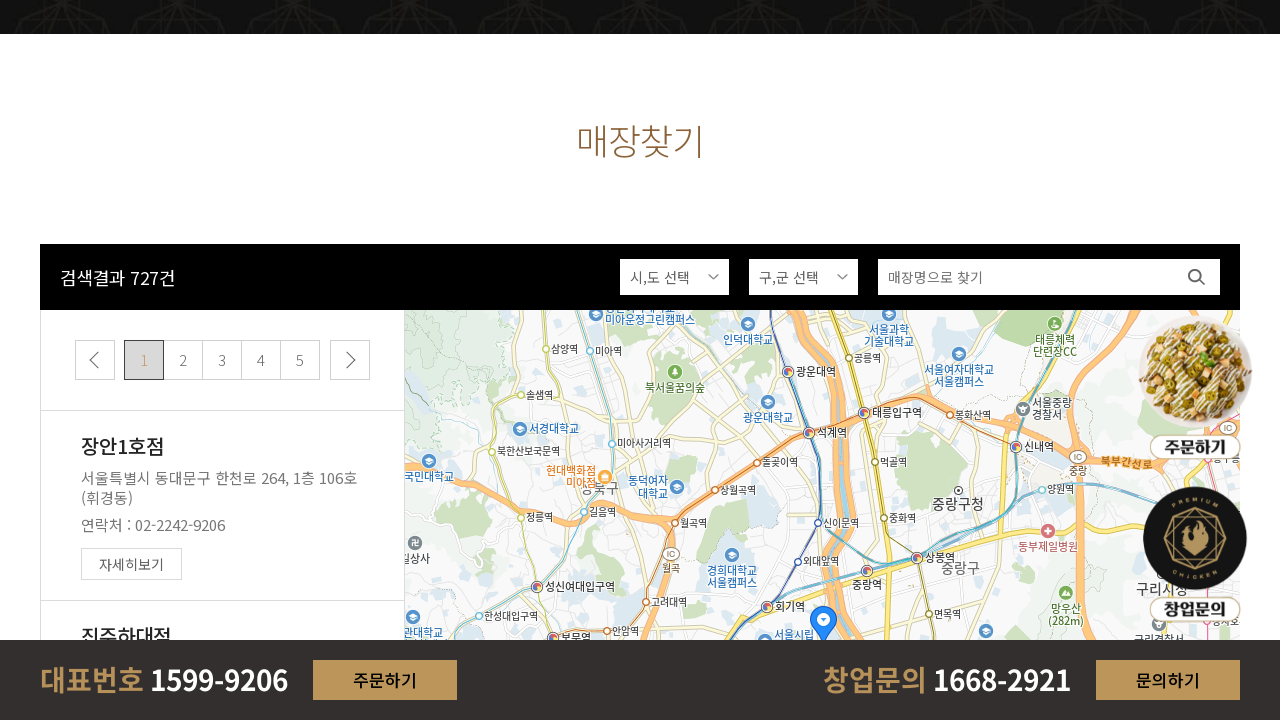

Waited for new results to load on next page
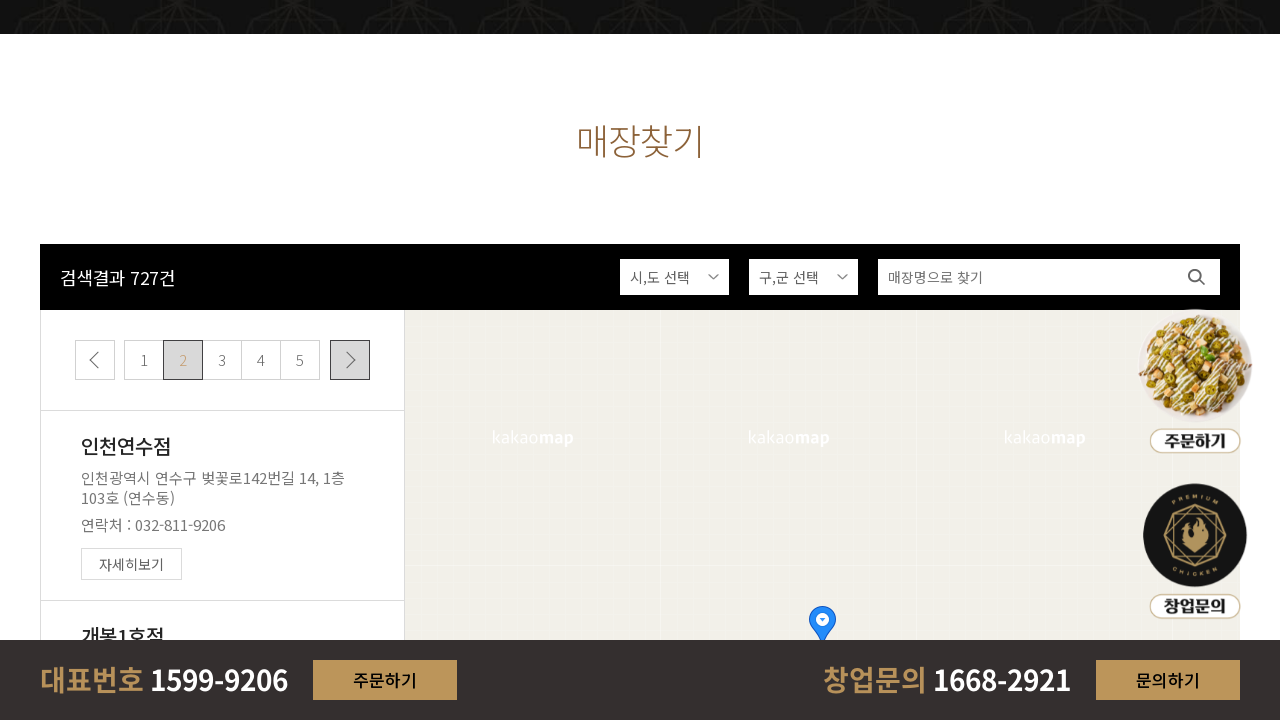

Verified store name elements are present on page
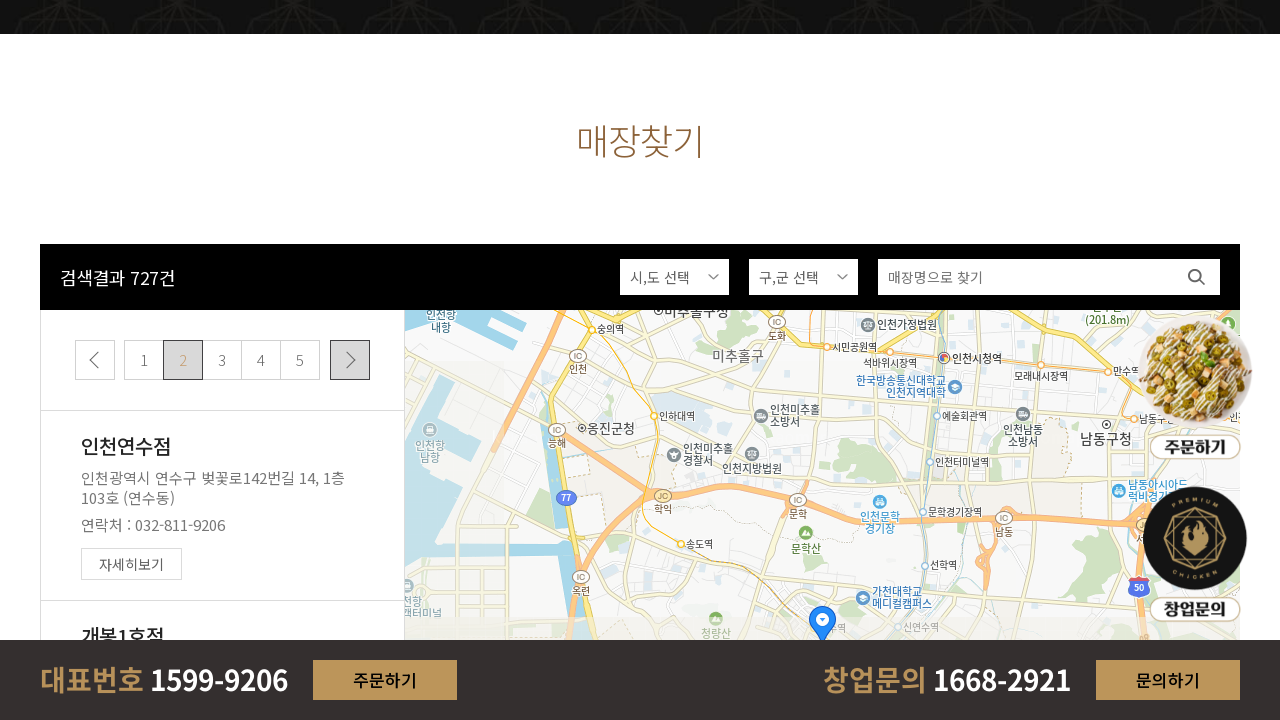

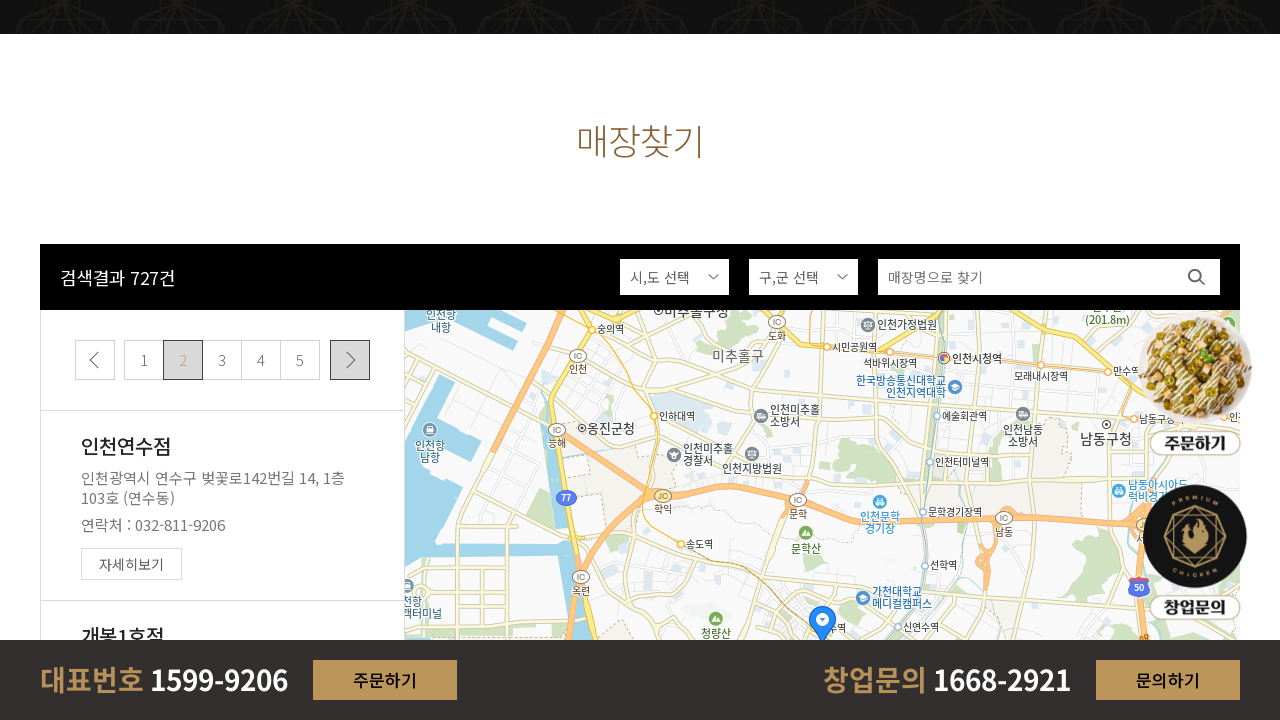